Navigates to a subreddit page on reddpics.com and waits for image content to load

Starting URL: https://reddpics.com/r/funny

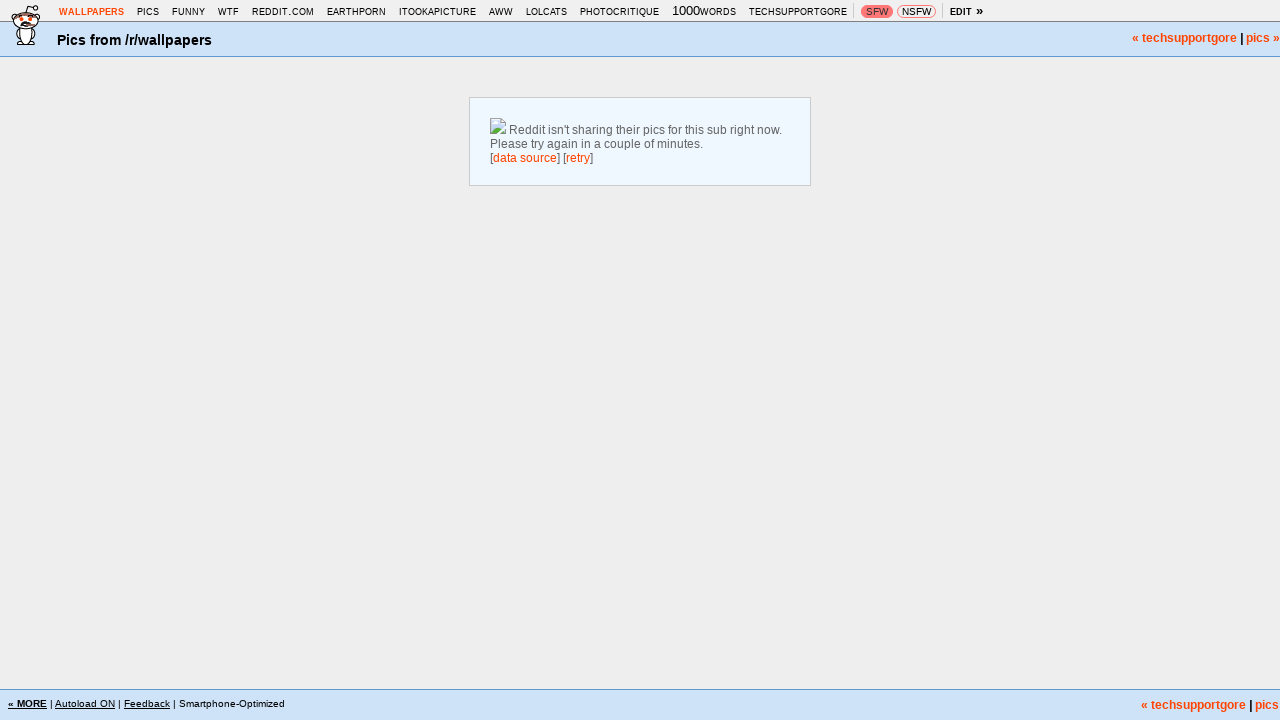

Navigated to reddpics.com/r/funny subreddit page
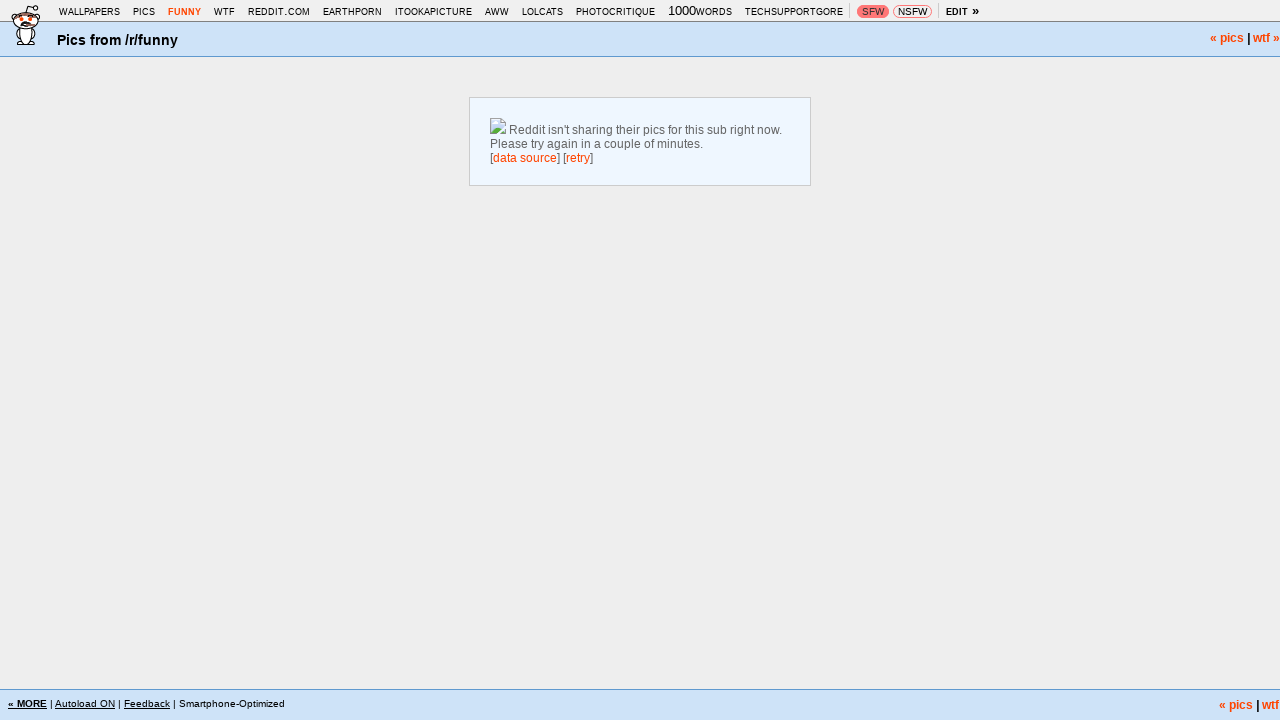

Waited for image content links to load on the page
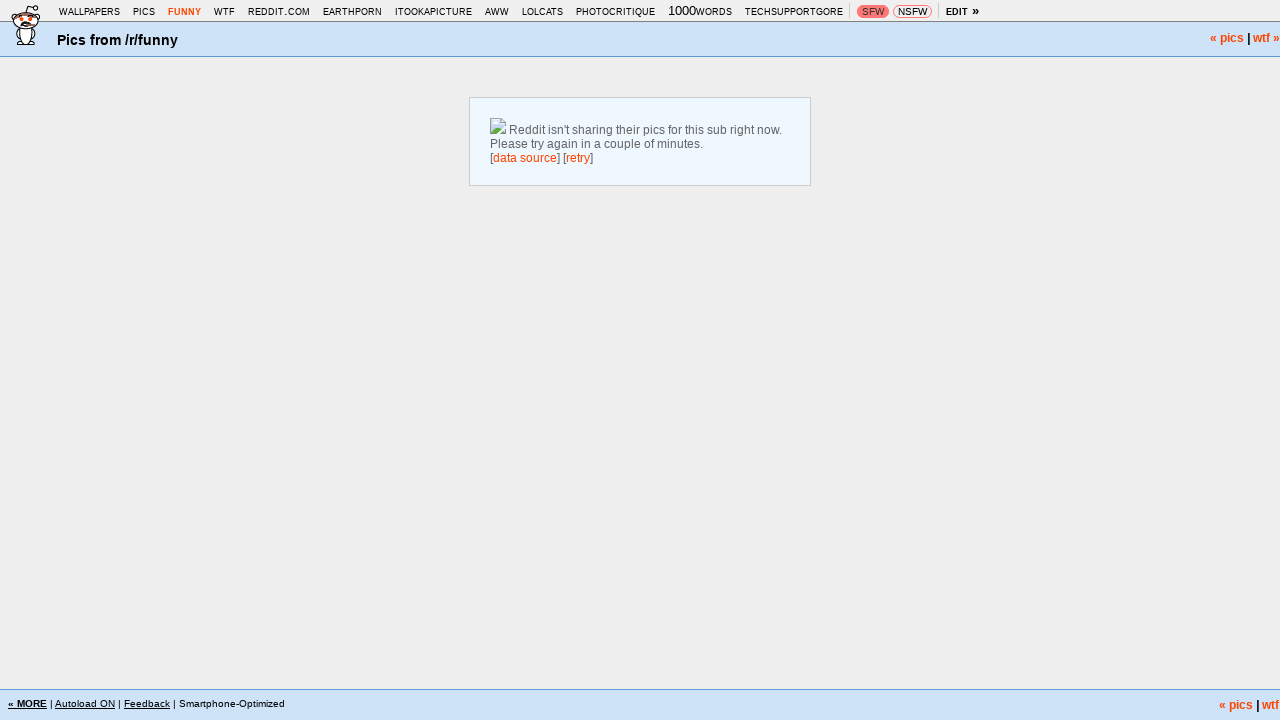

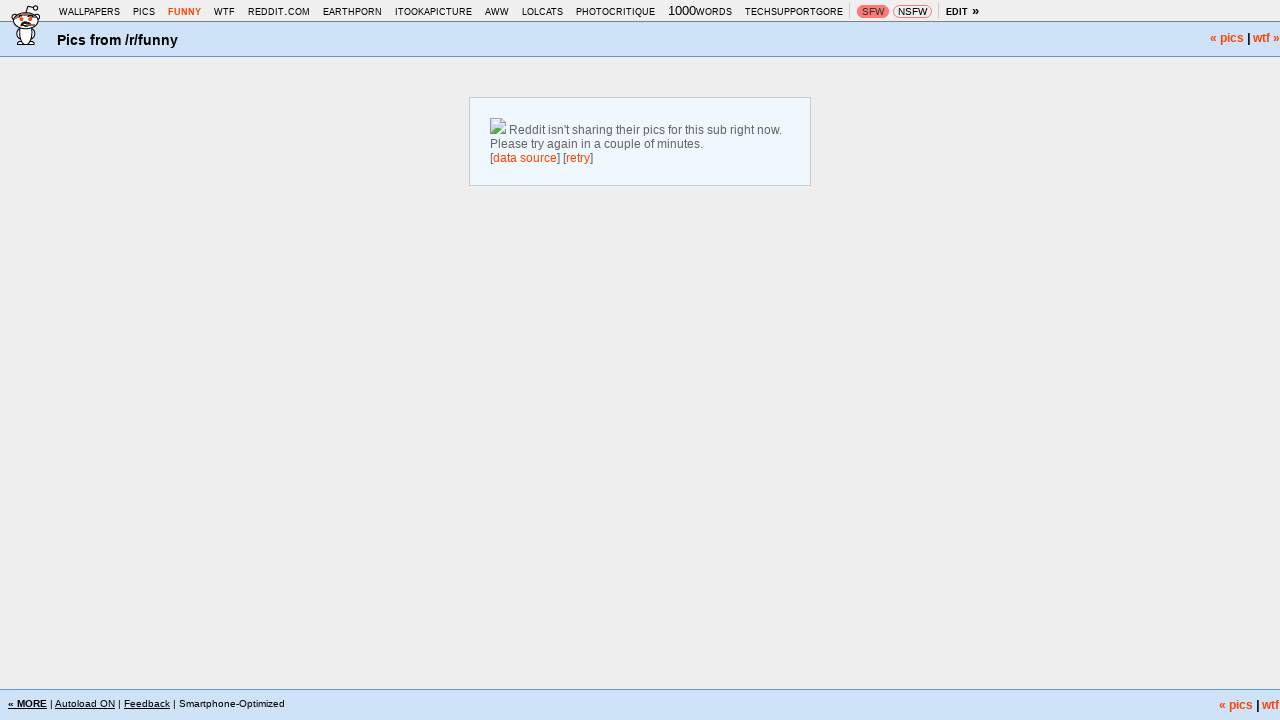